Tests add/remove elements functionality by adding two elements, deleting one, and verifying one delete button remains

Starting URL: http://the-internet.herokuapp.com/add_remove_elements/

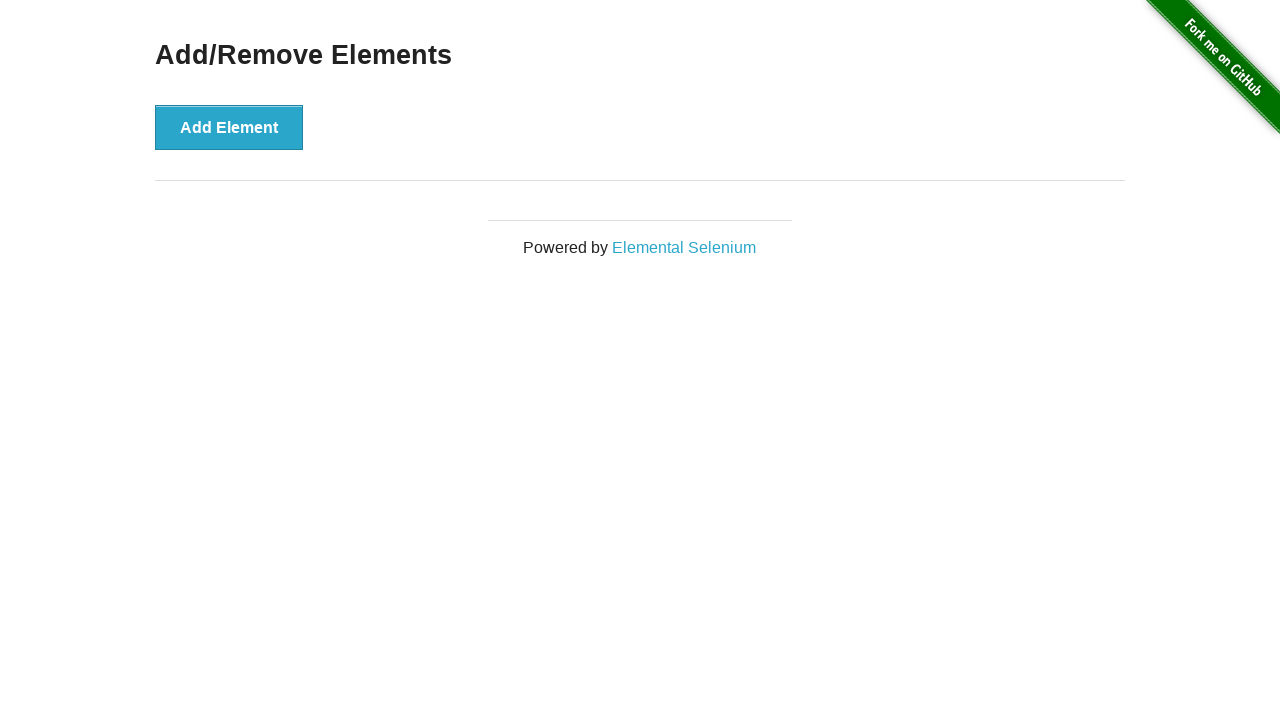

Navigated to add/remove elements page
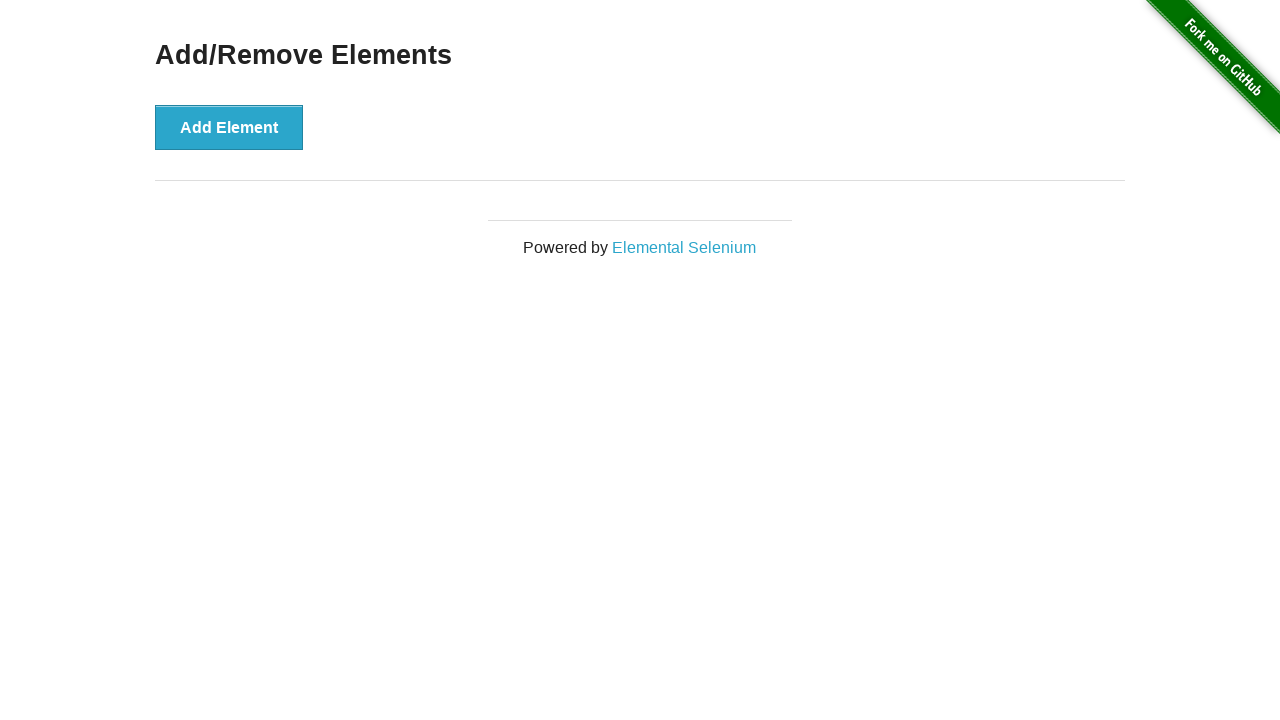

Clicked Add Element button (first time) at (229, 127) on xpath=//button[text()='Add Element']
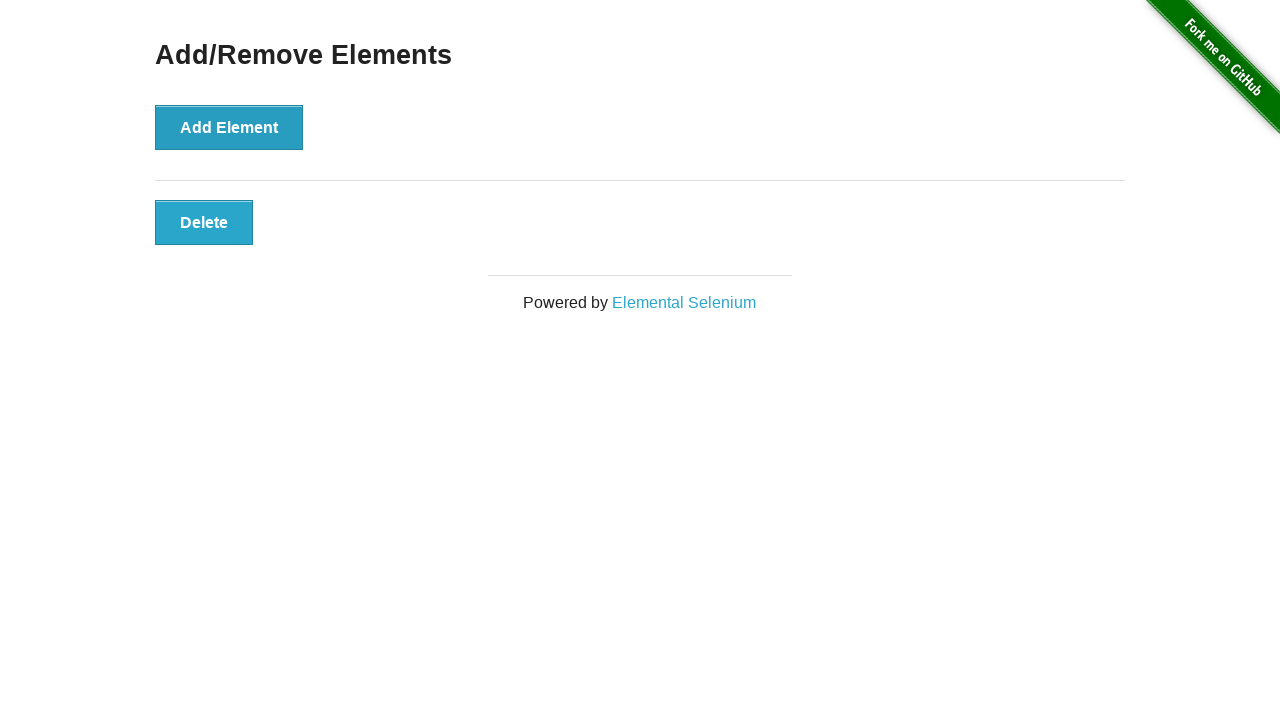

Clicked Add Element button (second time) at (229, 127) on xpath=//button[text()='Add Element']
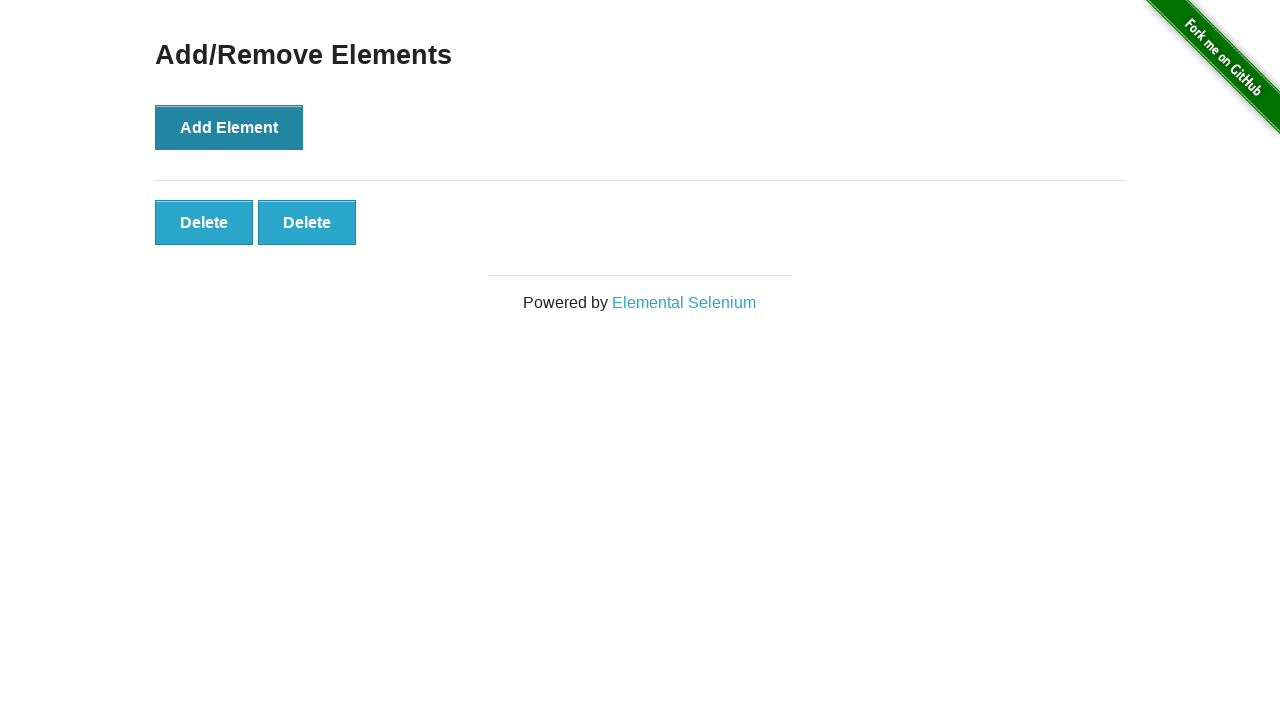

Clicked Delete button to remove an element at (204, 222) on xpath=//button[text()='Delete']
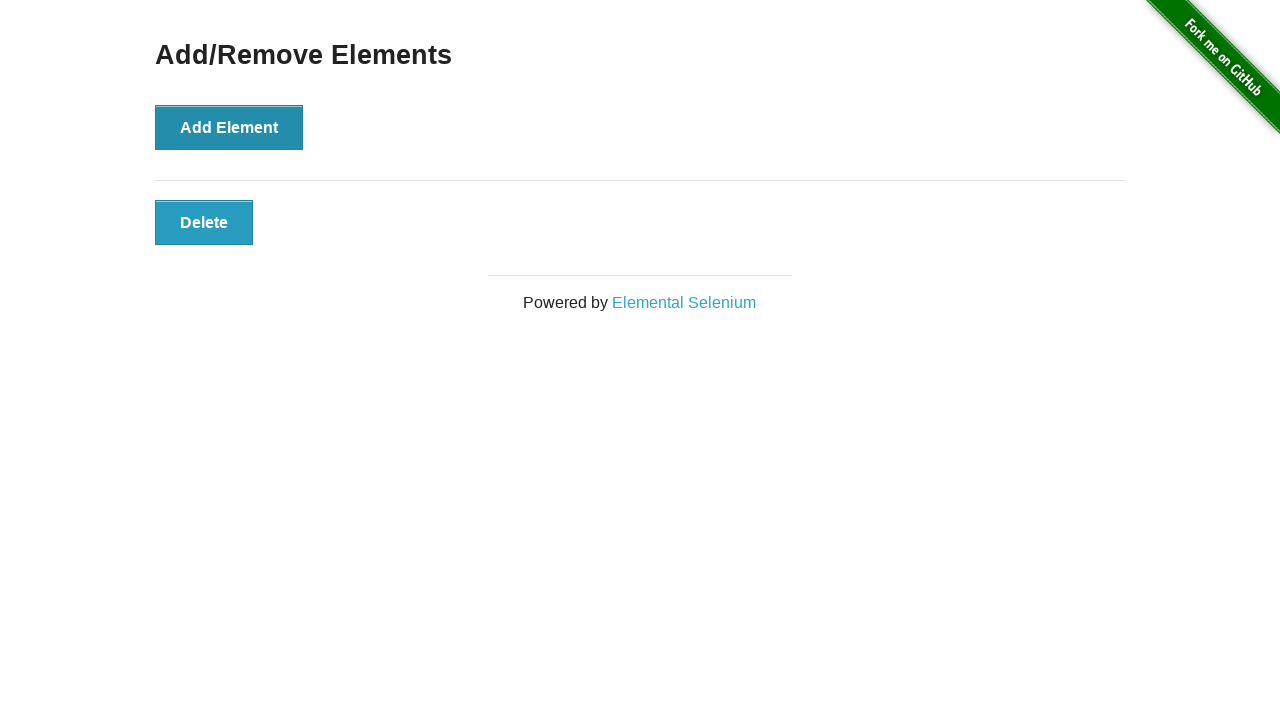

Located remaining Delete buttons
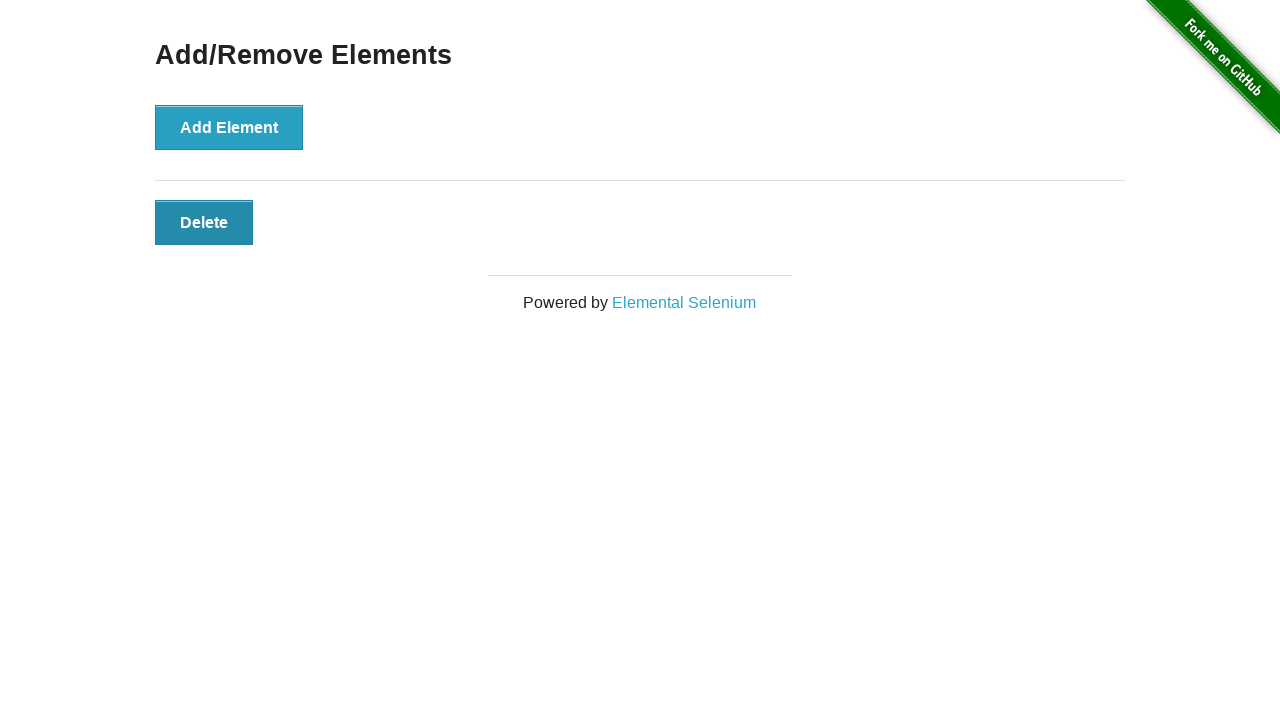

Verified that exactly 1 delete button remains
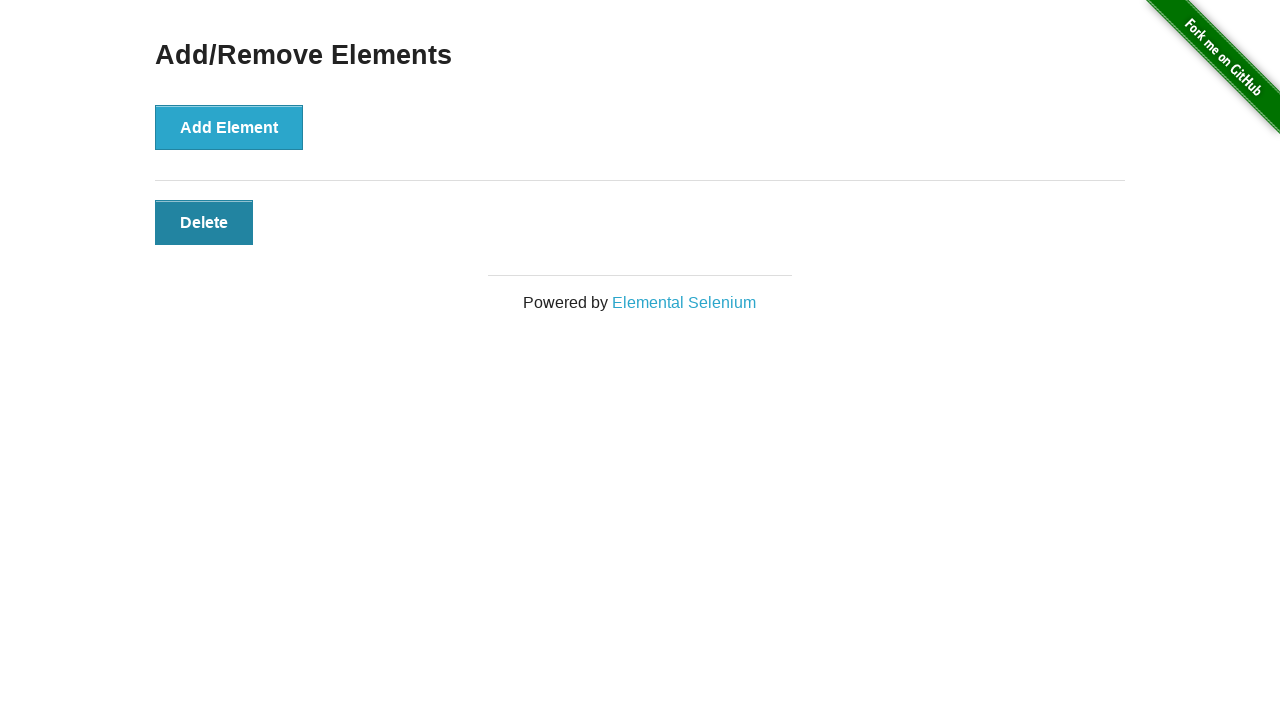

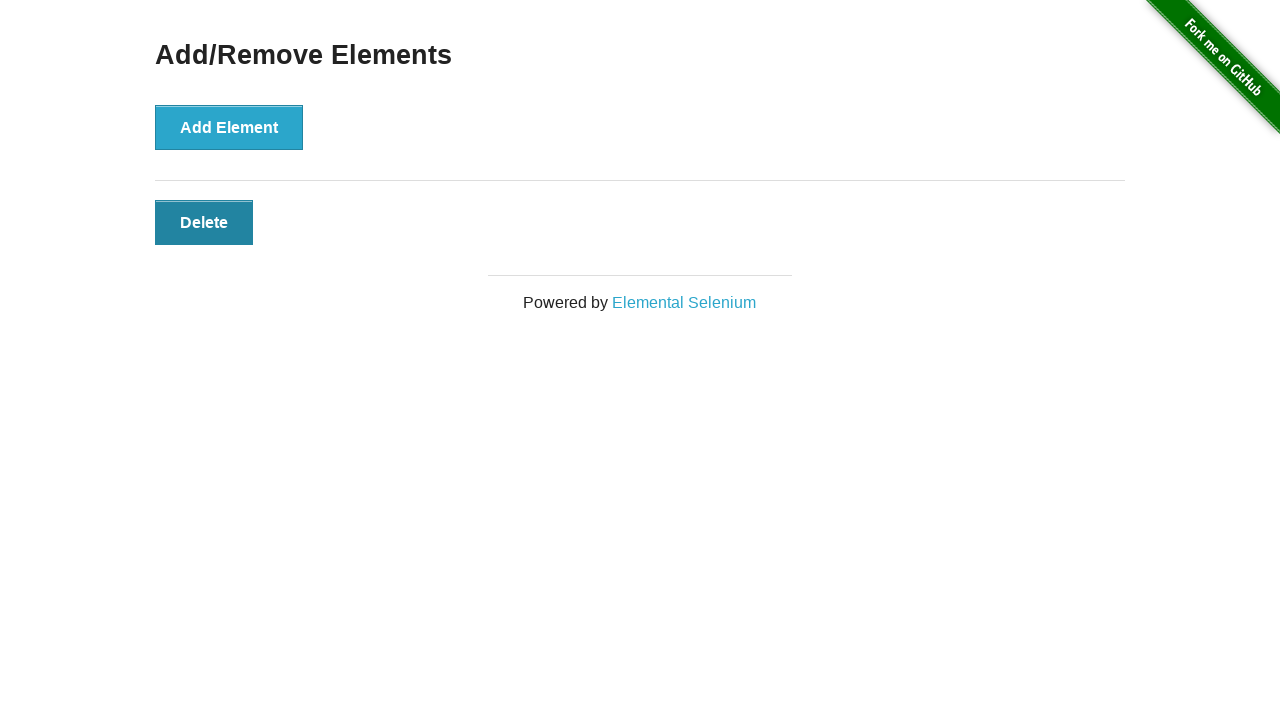